Tests date picker functionality by removing readonly attribute and entering a date value

Starting URL: http://www.bsteel.com.cn/newexchange/xhwzJoinBuy/doDefault.do?type=2

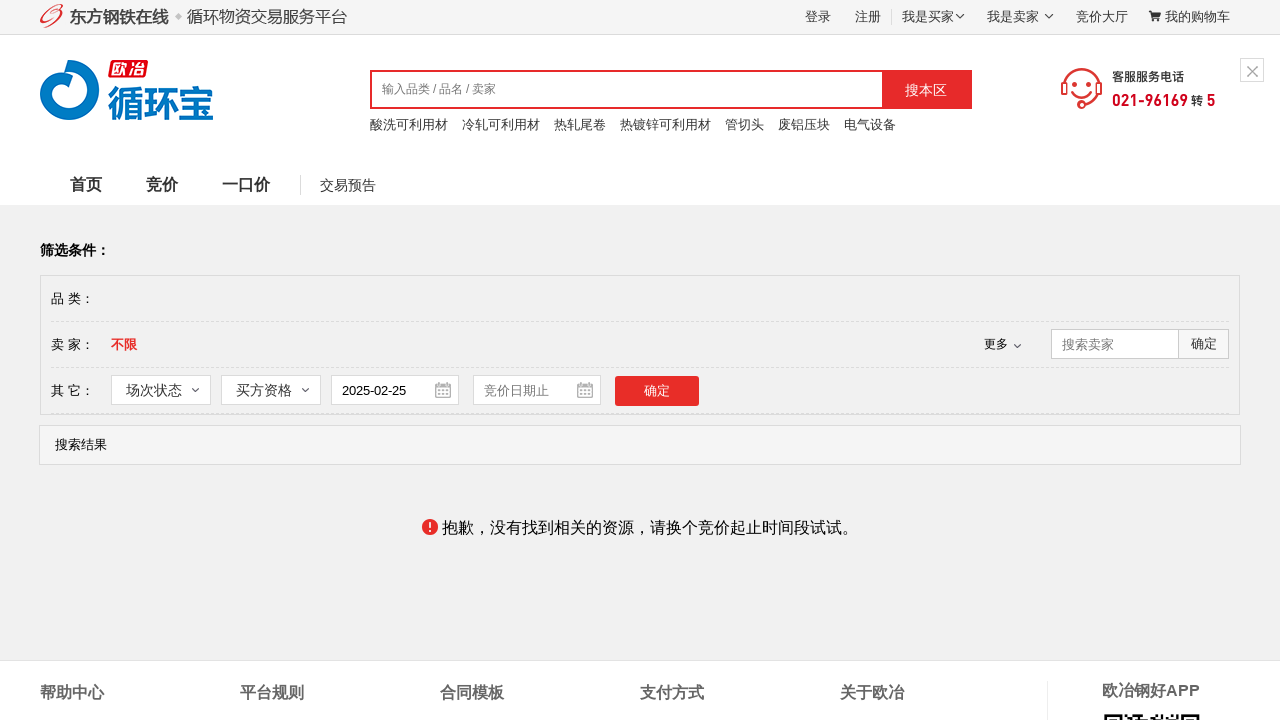

Waited for page to load (1000ms)
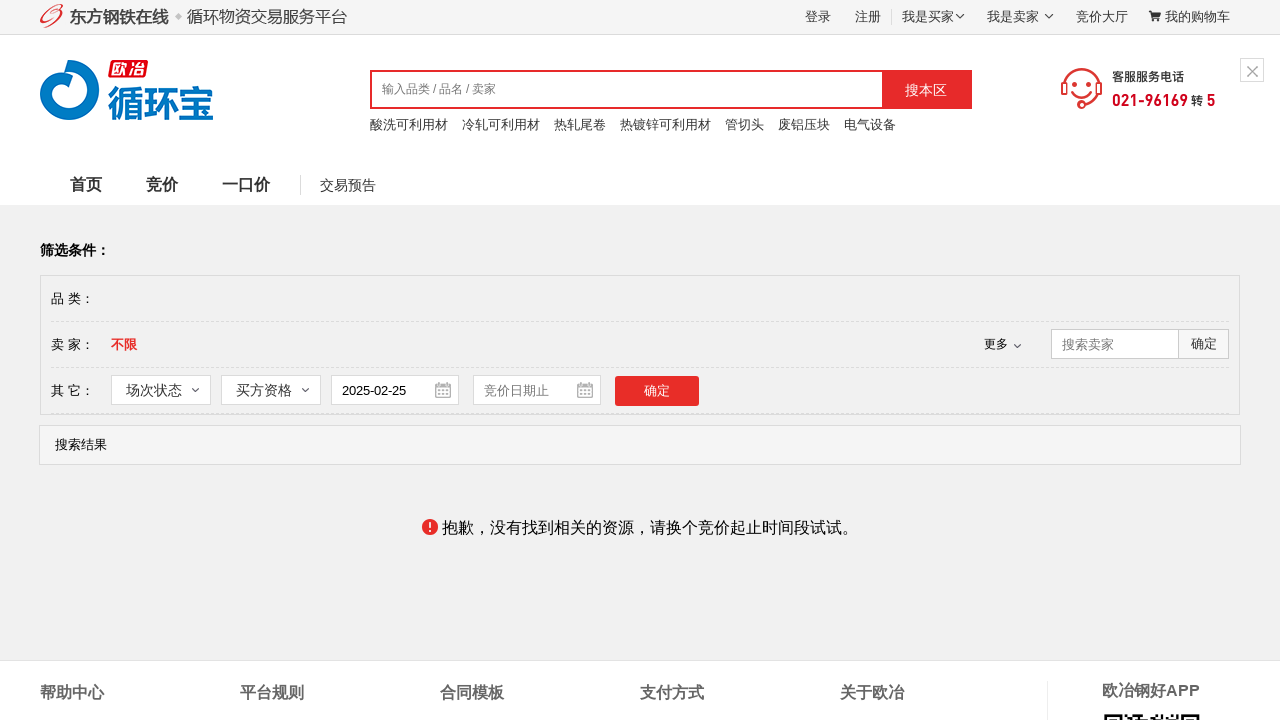

Removed readonly attribute from date picker field using JavaScript
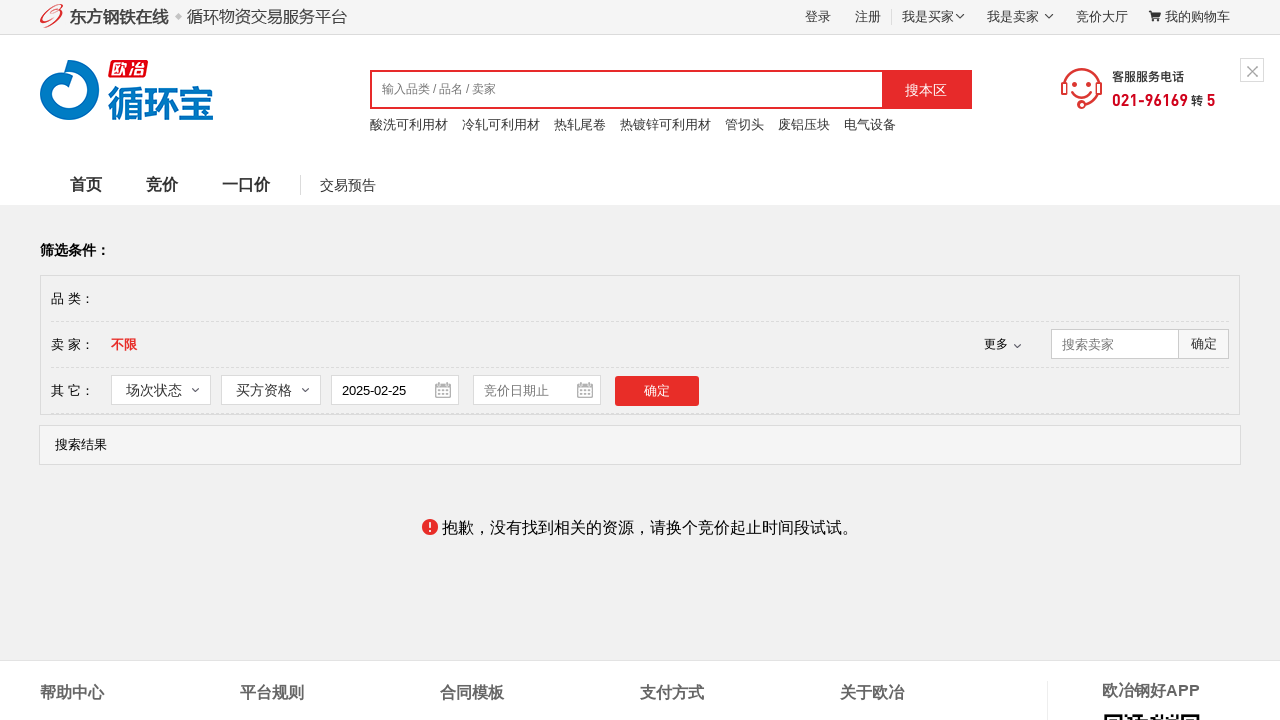

Filled date picker field with date value '2018-03-08' on #bidDateEnd
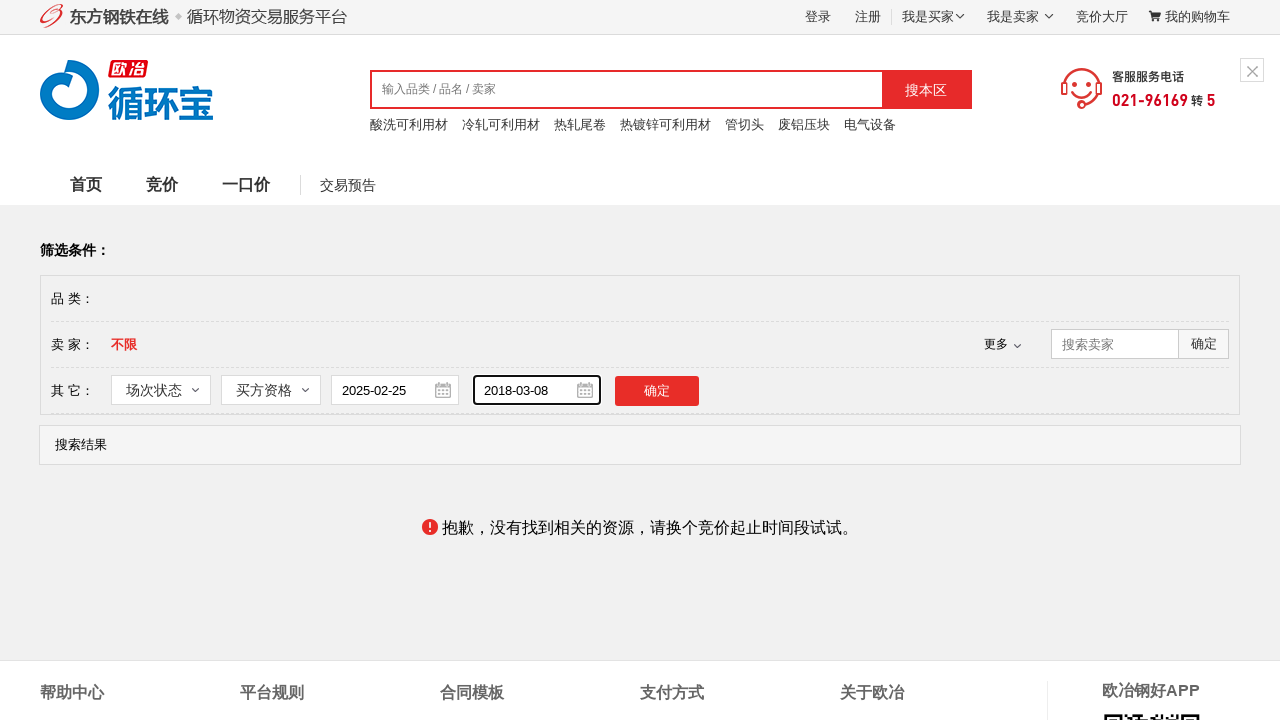

Clicked search button at (657, 390) on #btn_search
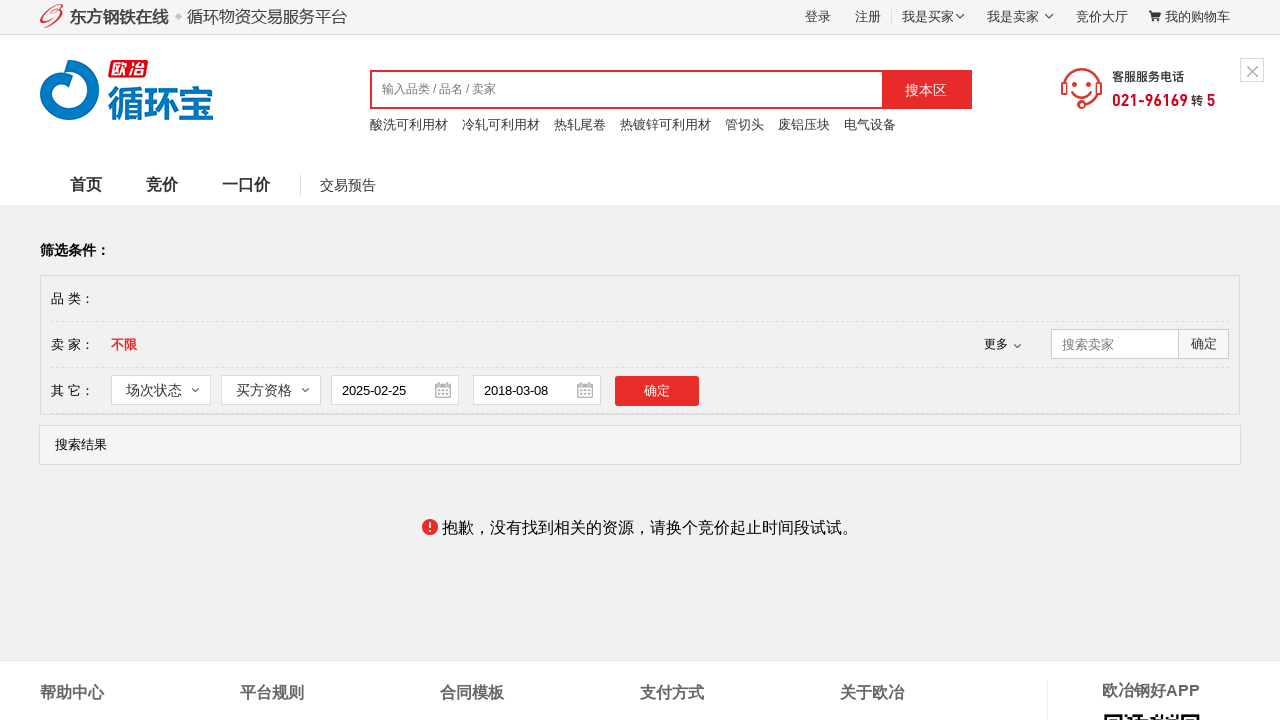

Waited for search results to load (2000ms)
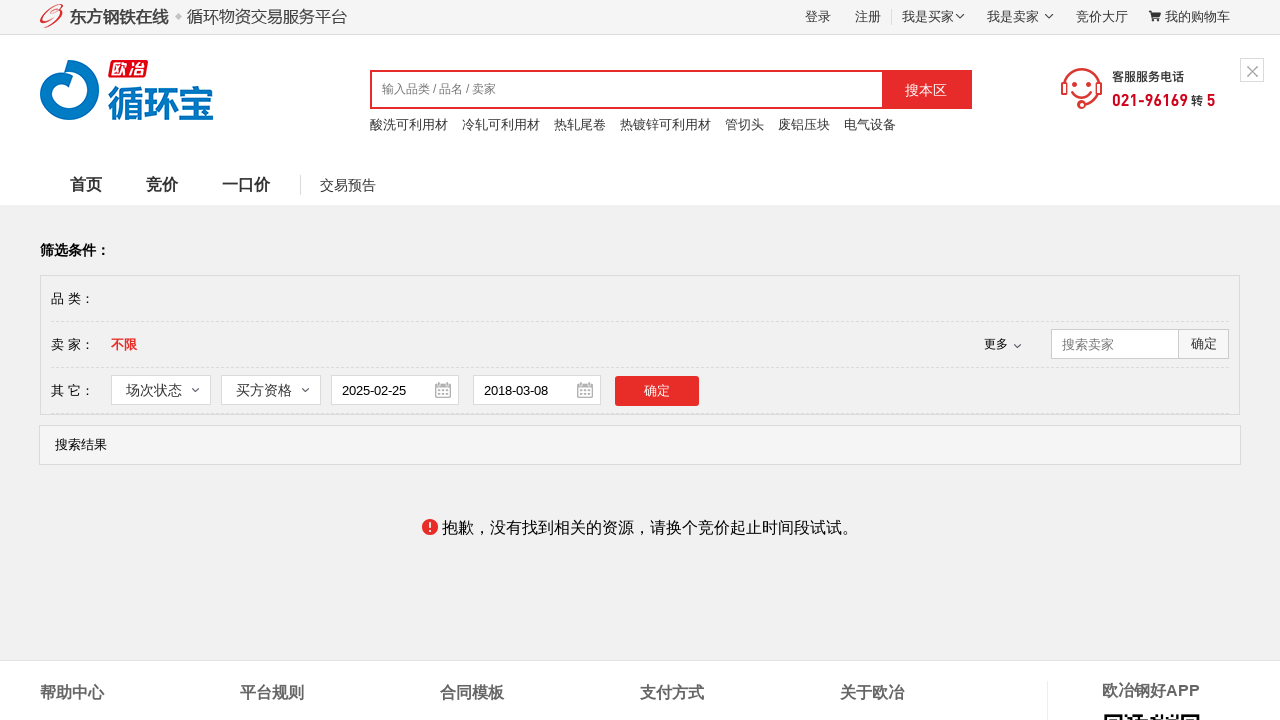

Retrieved date value from date picker field
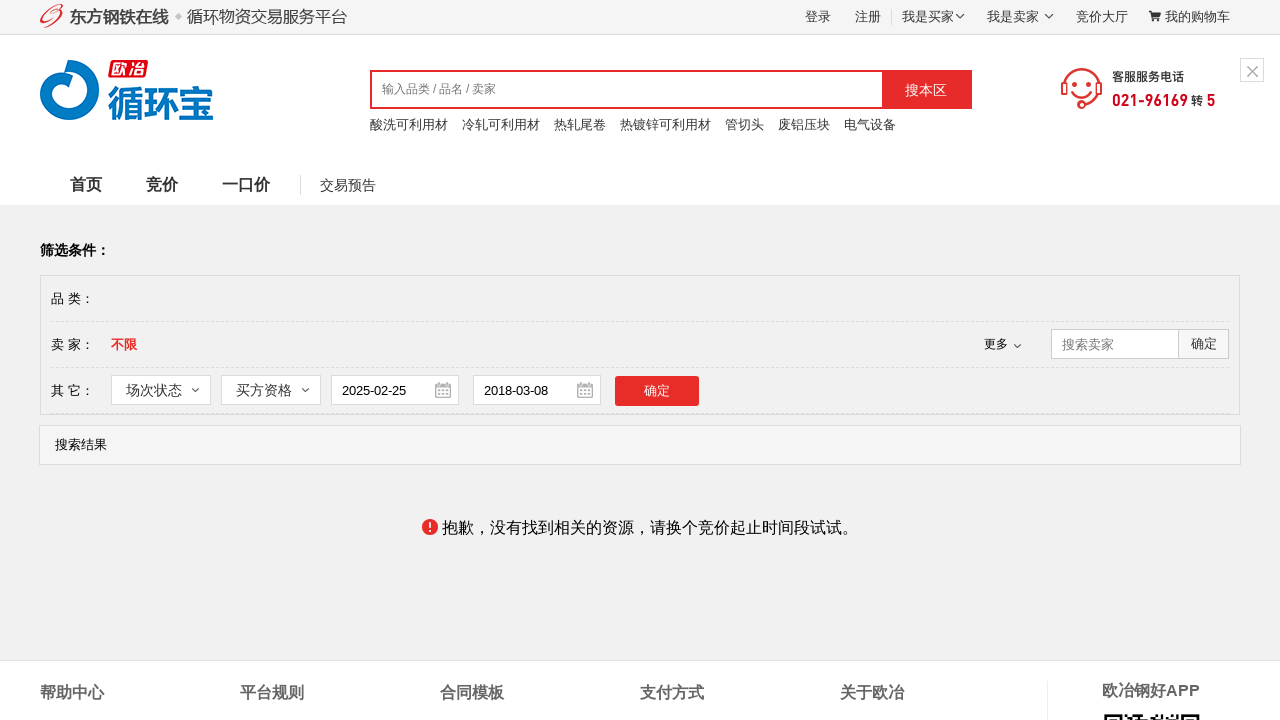

Verified date value is correctly set to '2018-03-08'
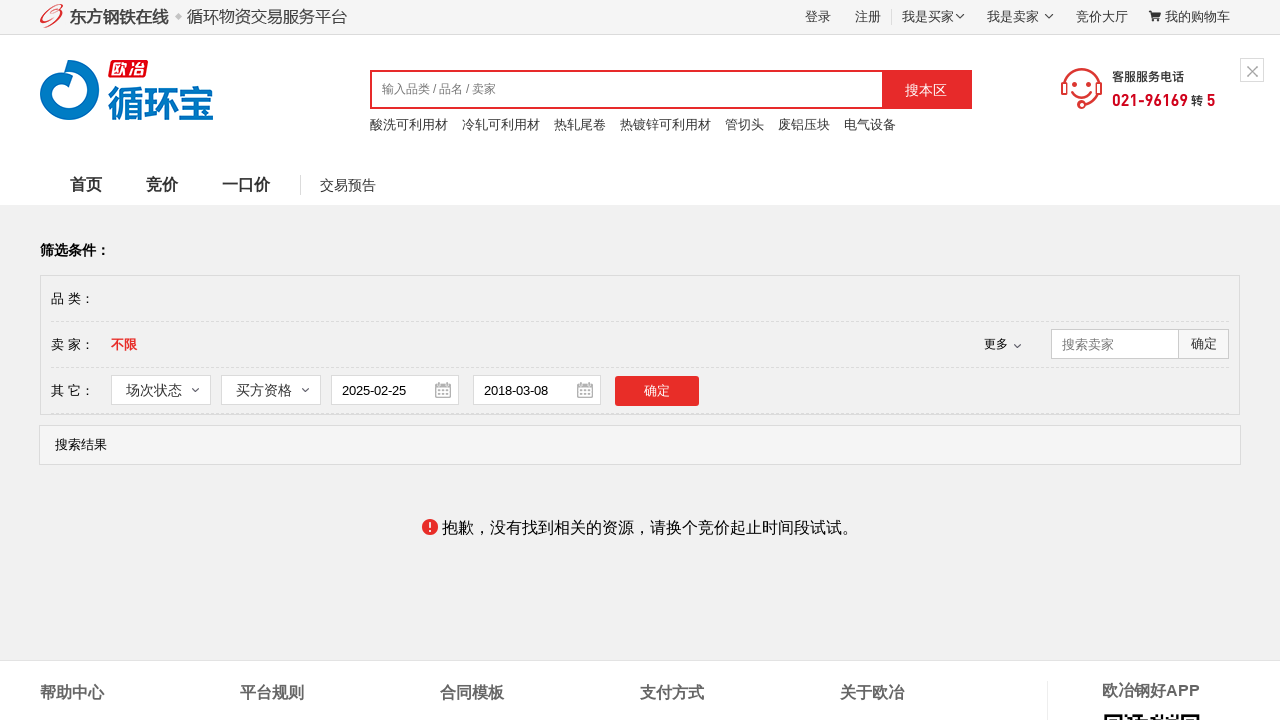

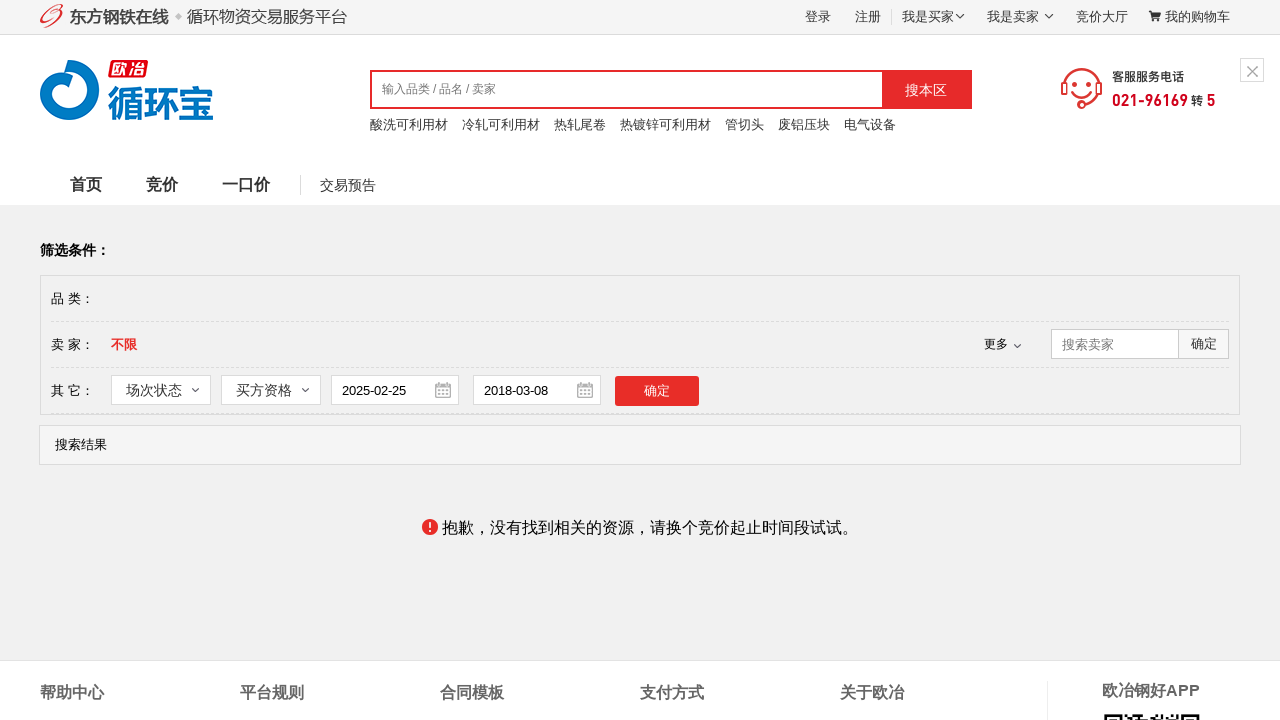